Tests double-click functionality by double-clicking on a button that shows an alert message

Starting URL: https://selenium08.blogspot.com/2019/11/double-click.html

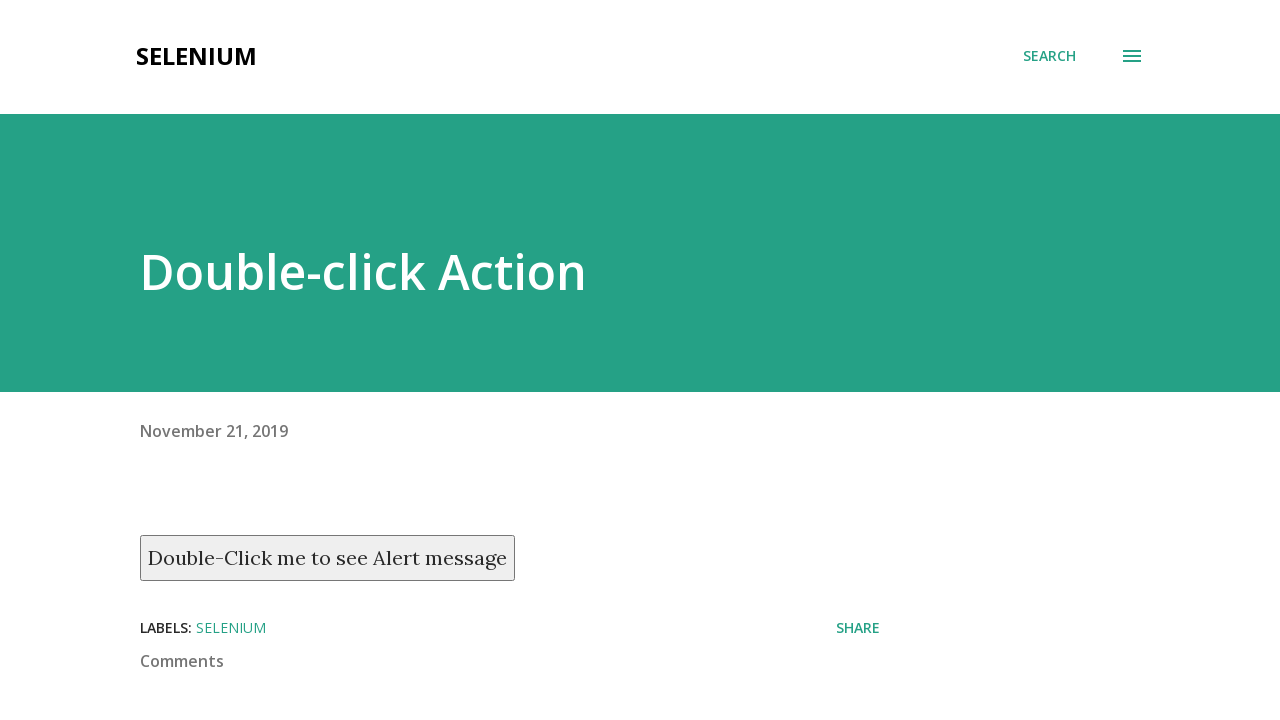

Located the double-click button element
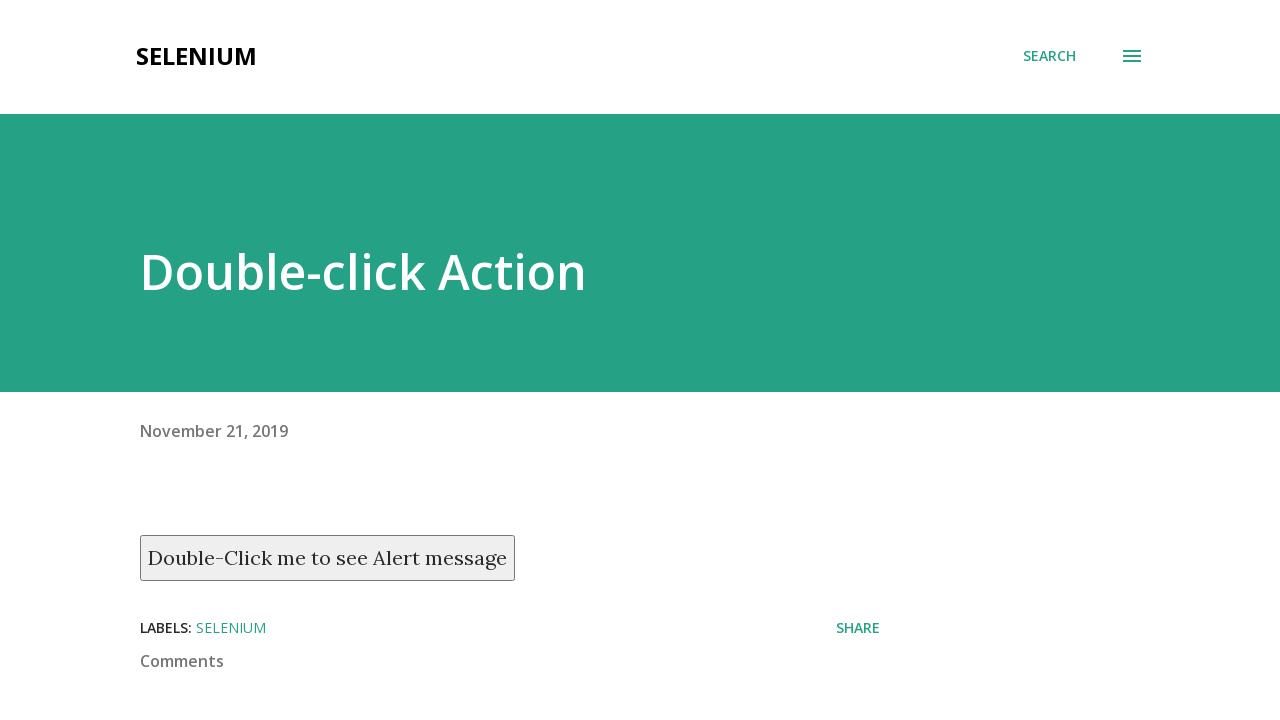

Set up dialog handler to auto-accept alerts
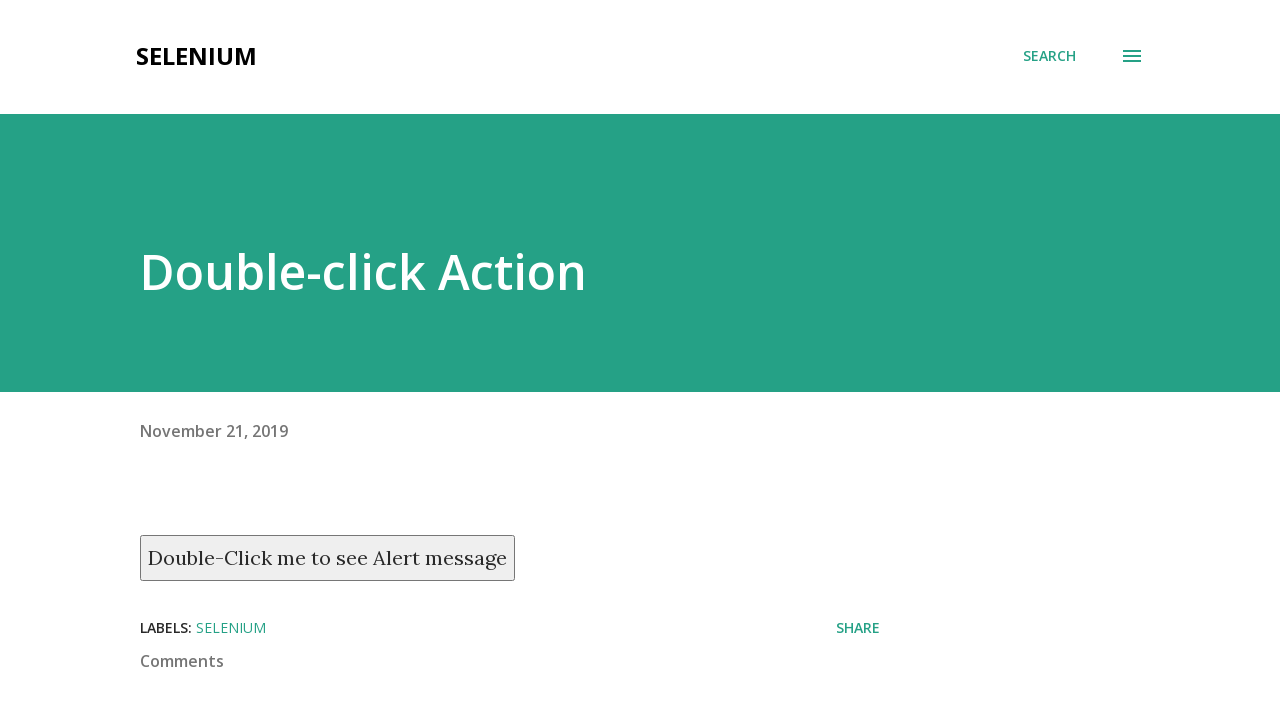

Double-clicked the button to trigger alert message at (328, 558) on xpath=//button[.='Double-Click me to see Alert message']
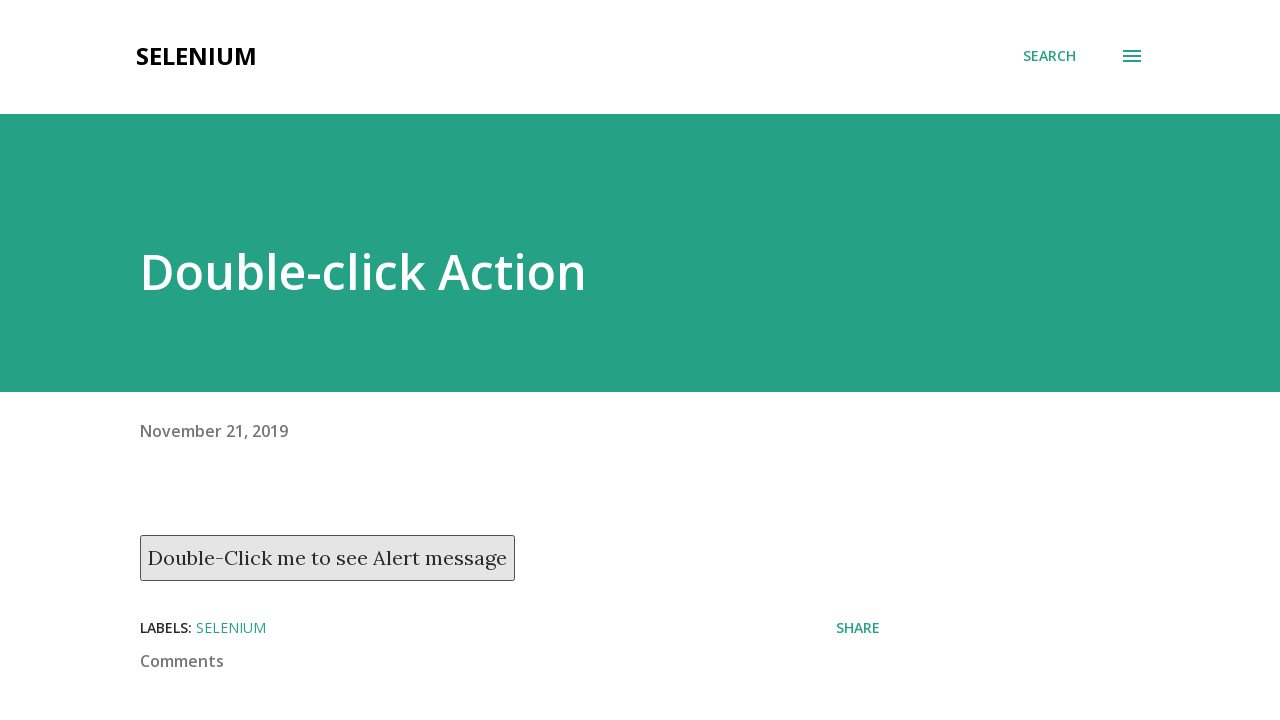

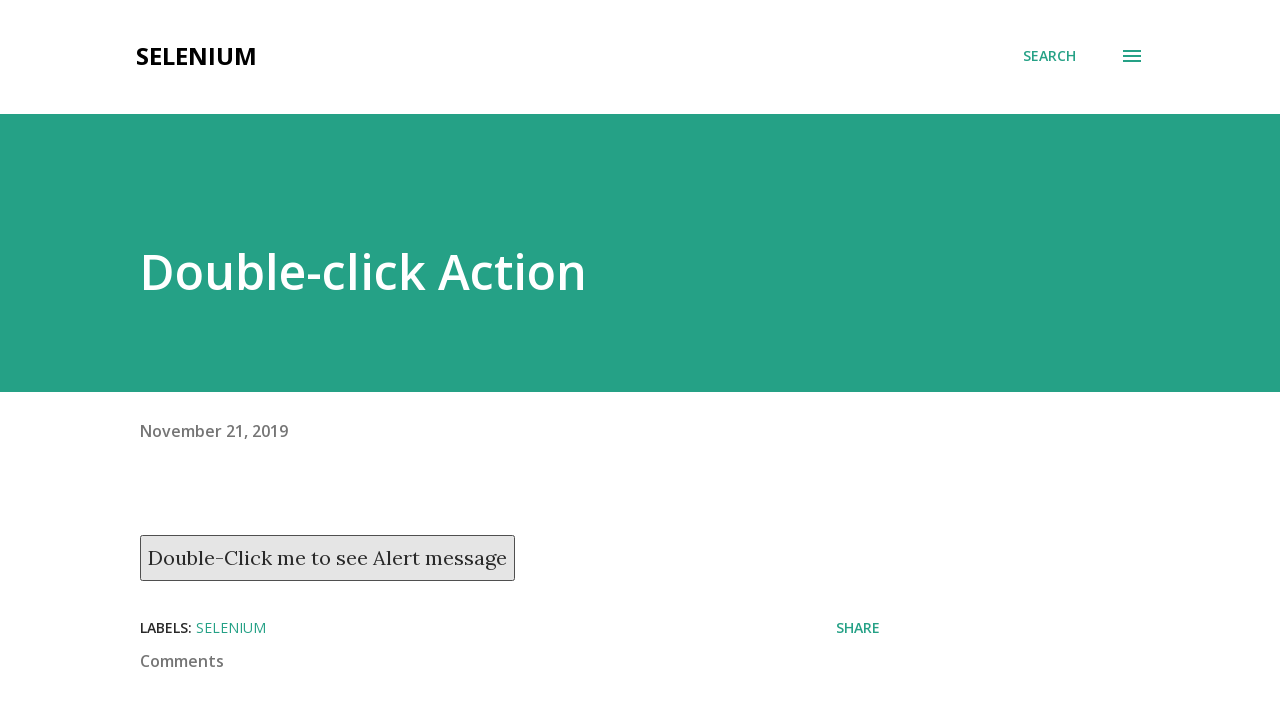